Tests that the login error message can be dismissed successfully

Starting URL: https://the-internet.herokuapp.com/

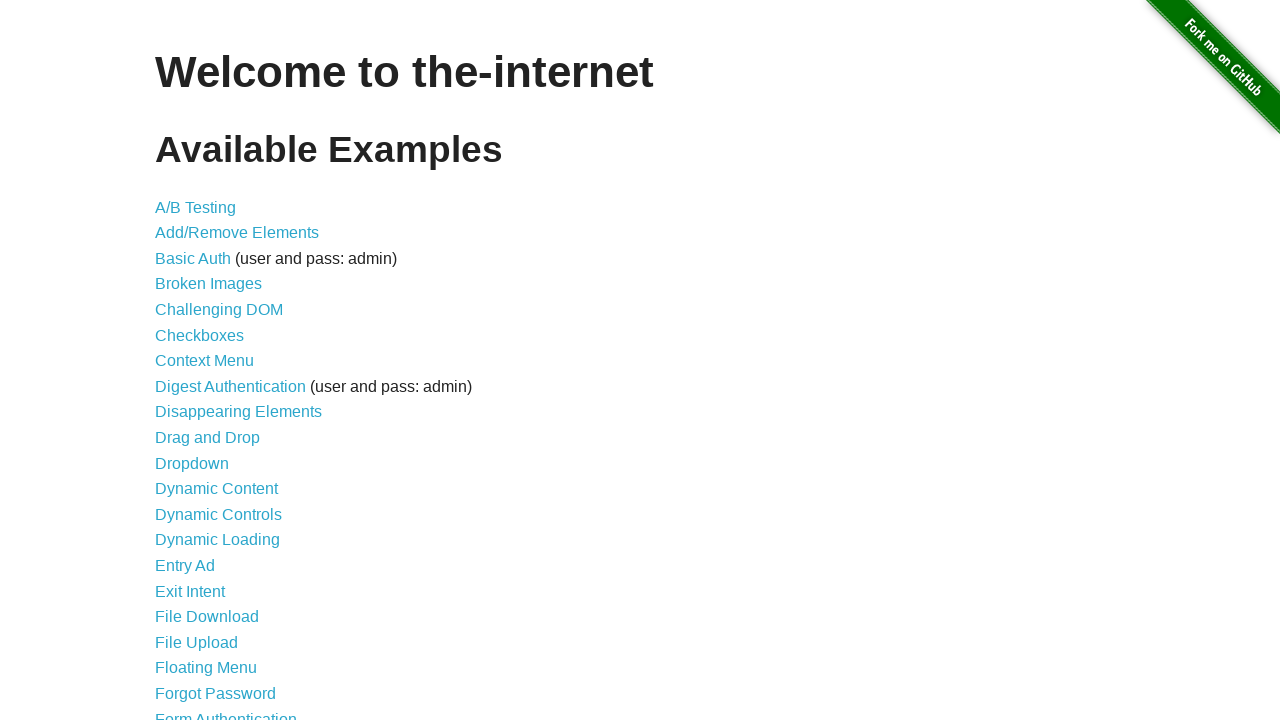

Clicked on Form Authentication link at (226, 712) on xpath=//a[text()="Form Authentication"]
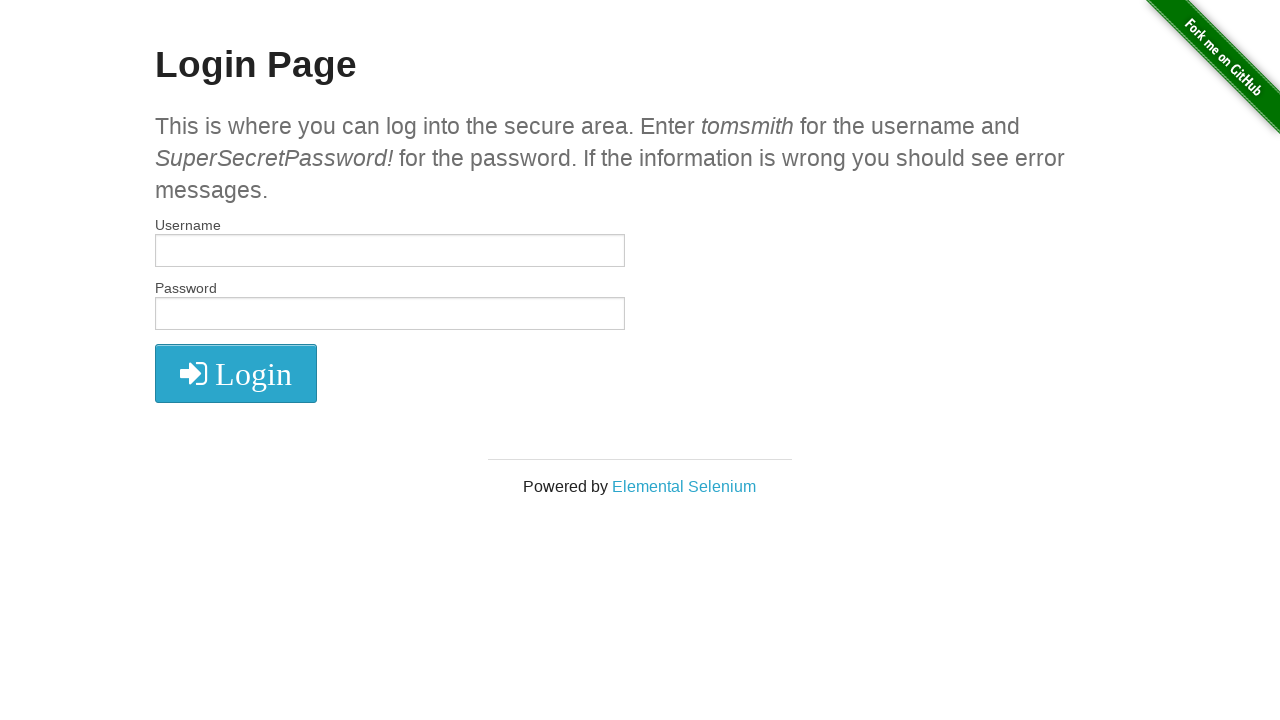

Clicked login button without credentials to trigger error message at (236, 373) on xpath=//button[@type="submit"]
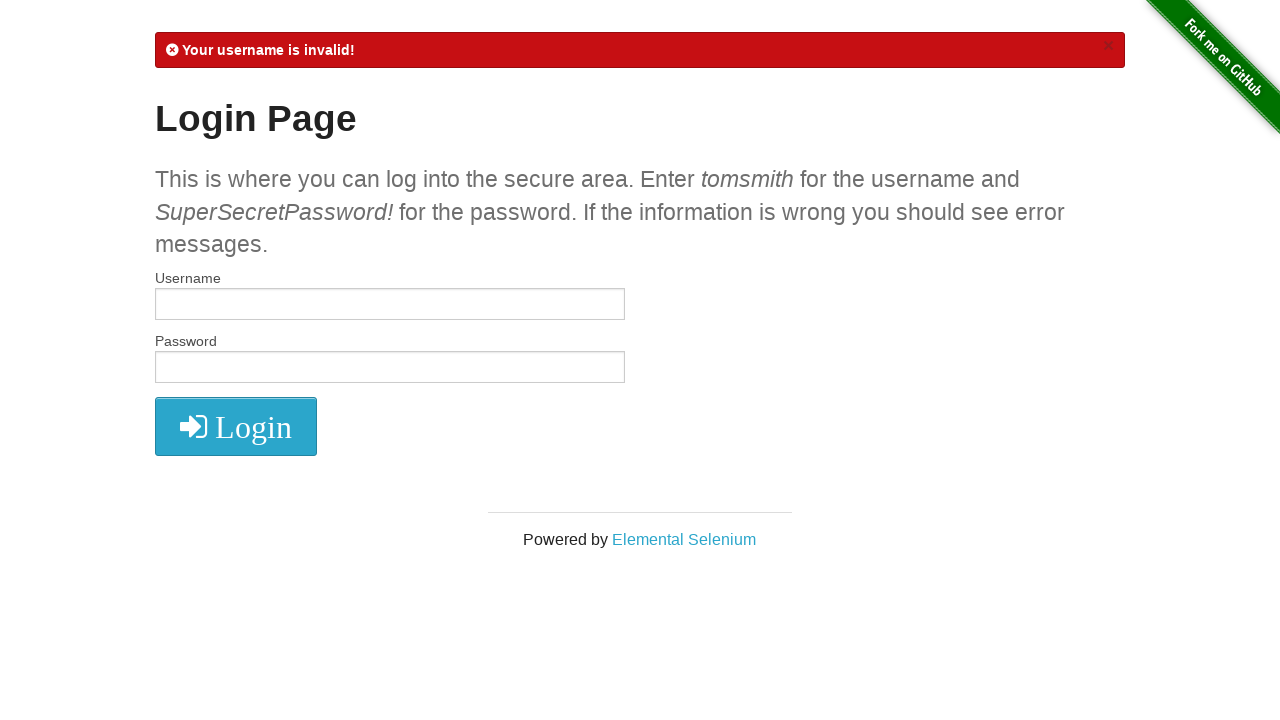

Dismissed the error message by clicking the close button at (1108, 46) on xpath=//*[@id="flash"]/a
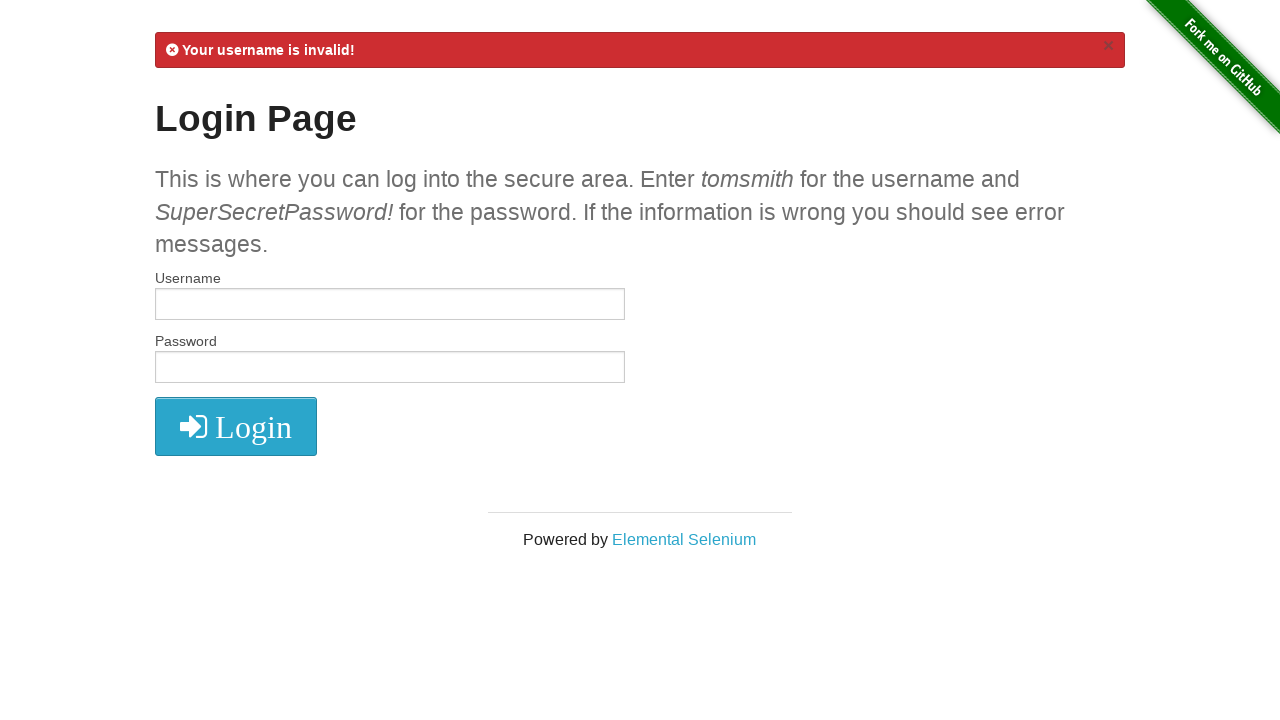

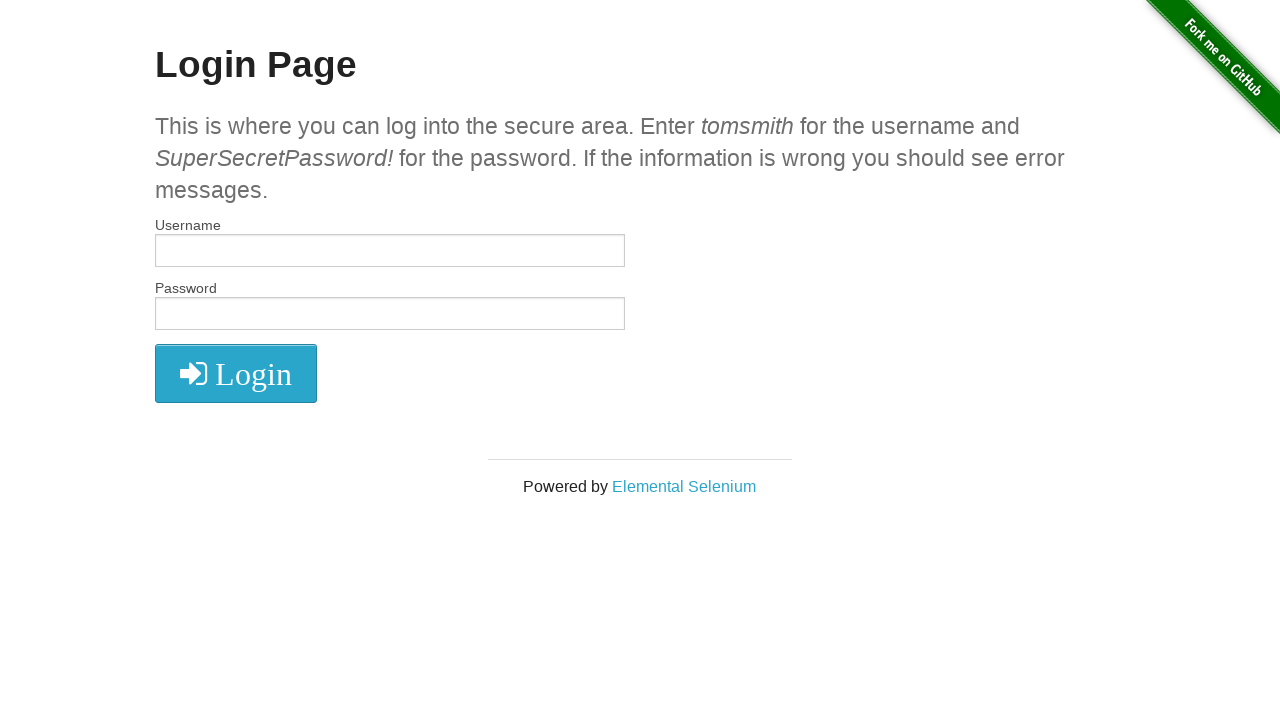